Tests mouse hover interaction and page scrolling

Starting URL: https://www.globalsqa.com/demo-site/select-dropdown-menu/

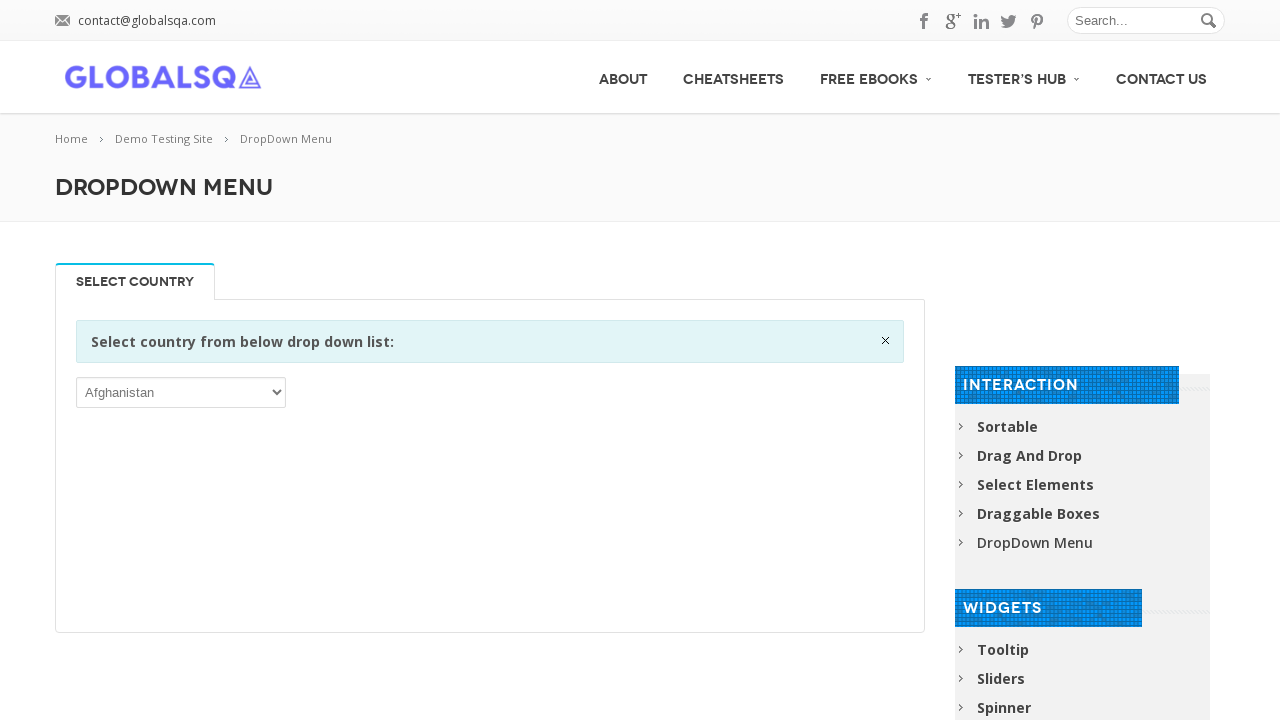

Hovered over dropdown menu element at (174, 139) on xpath=//*[@id='wrapper']/div[1]/div[1]/div/div/div/div[1]/a[2]/span
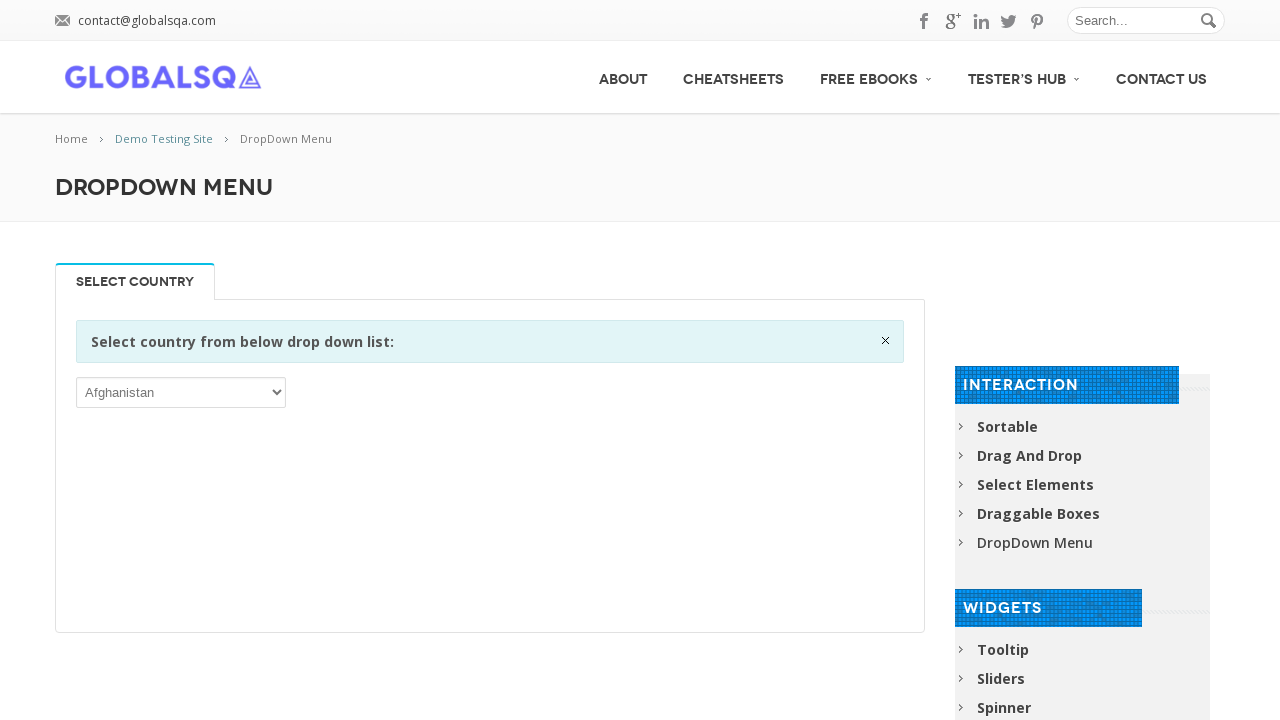

Scrolled down using PageDown key
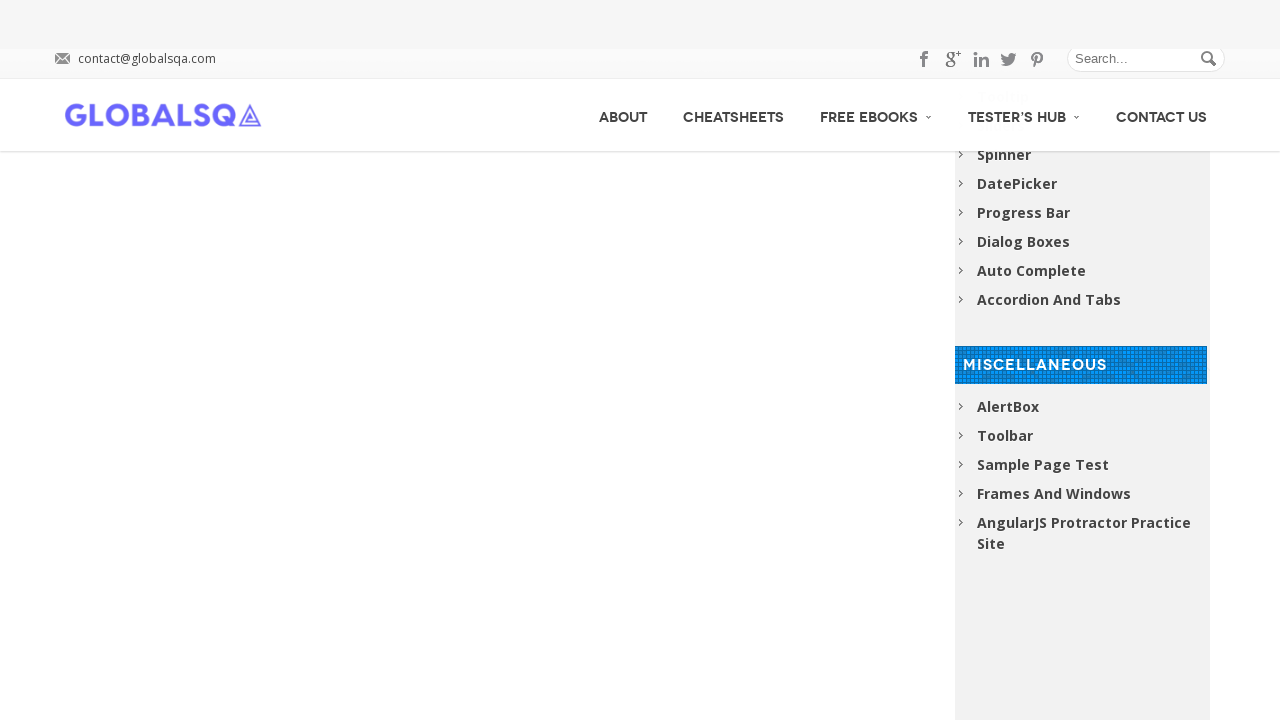

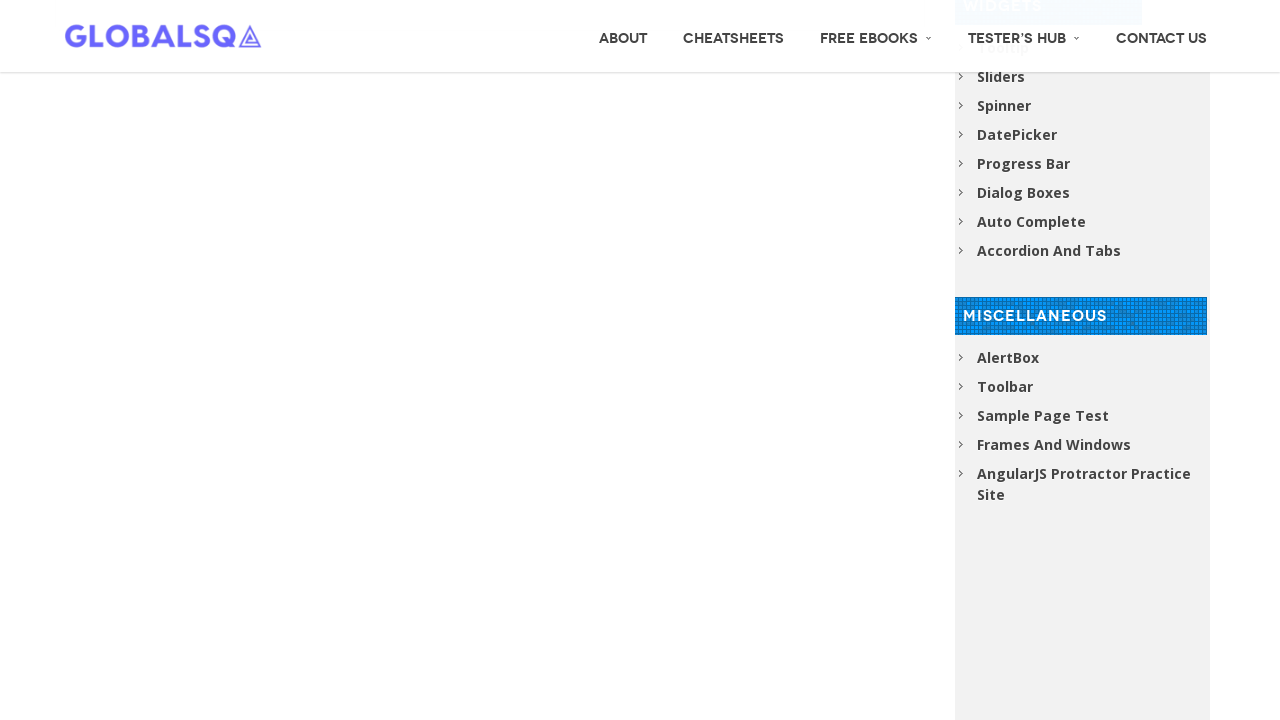